Tests waiting for a button that appears after a page load delay and then clicking it

Starting URL: http://www.uitestingplayground.com/loaddelay

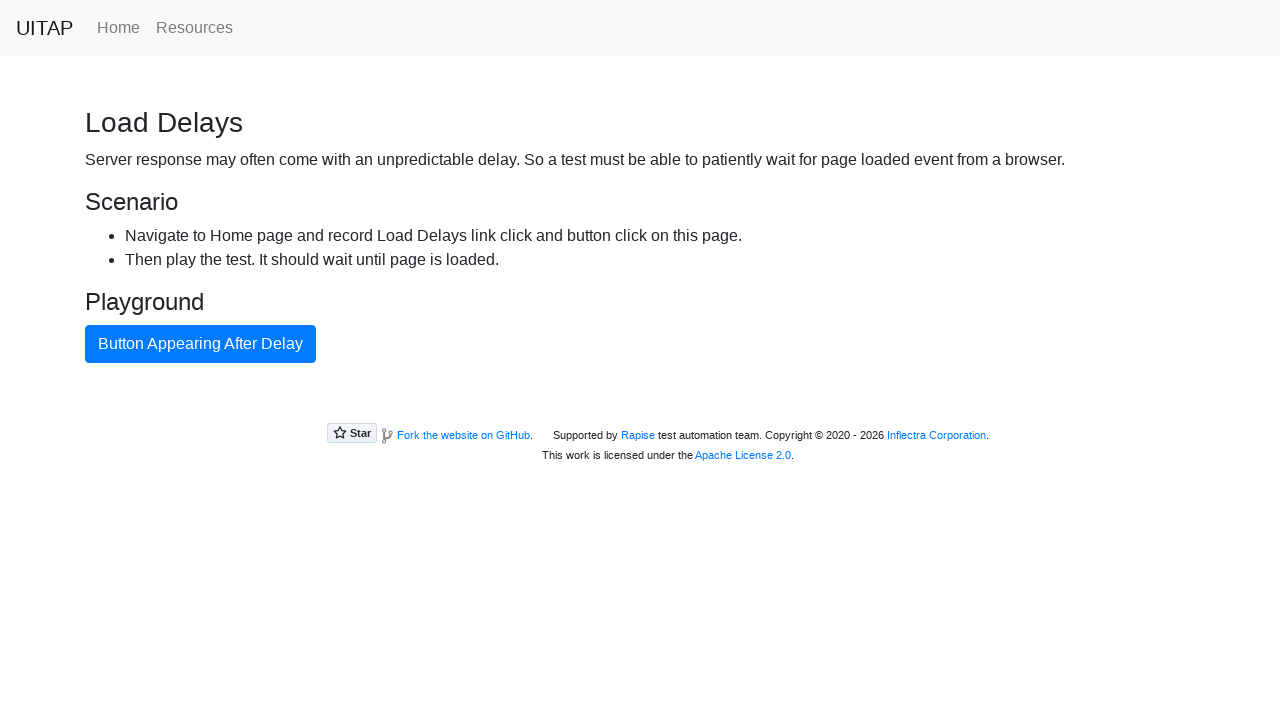

Waited for button to appear after page load delay
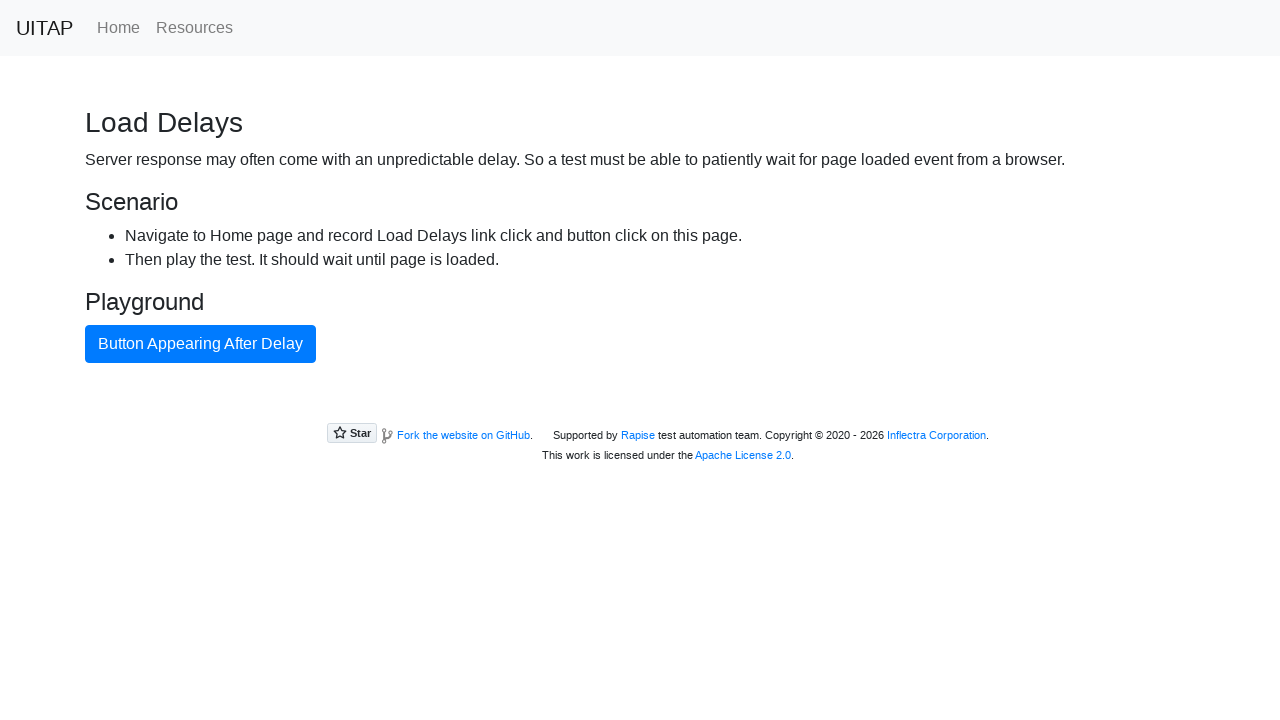

Clicked the delayed button at (200, 344) on internal:role=button[name="Button Appearing After Delay"i]
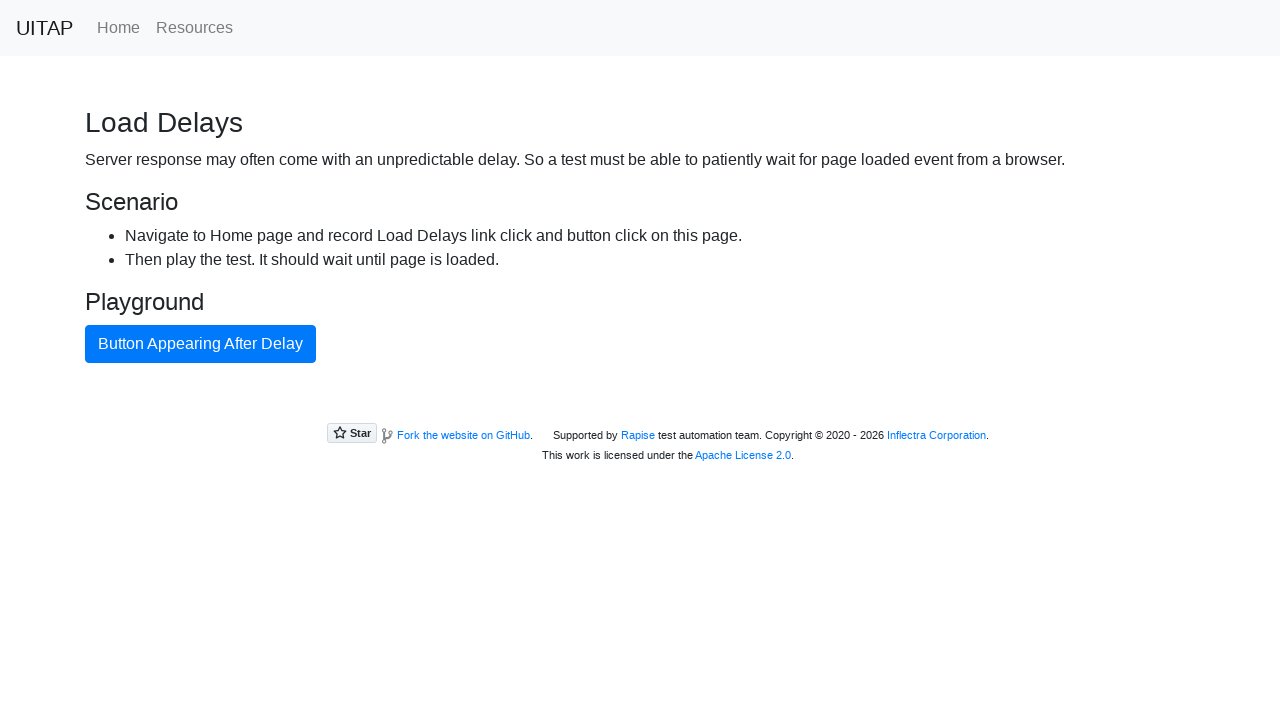

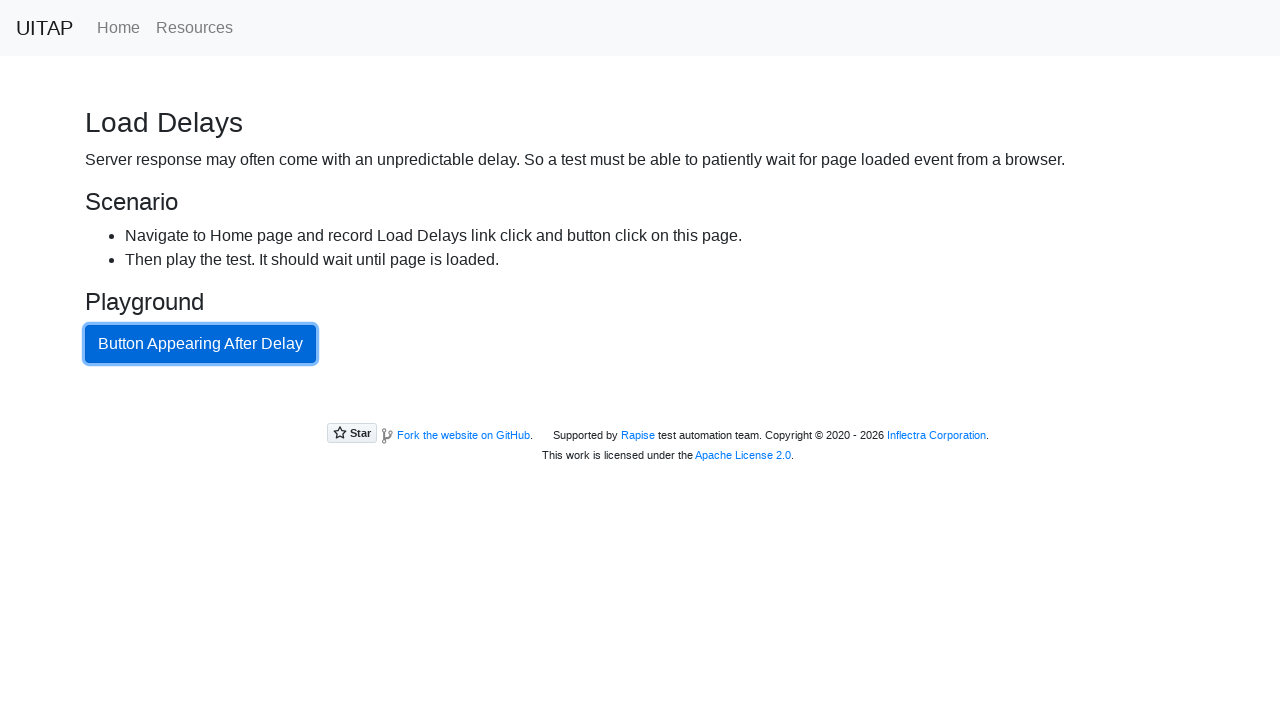